Navigates to the Ynet news homepage and waits for the page to load

Starting URL: http://www.ynet.co.il/

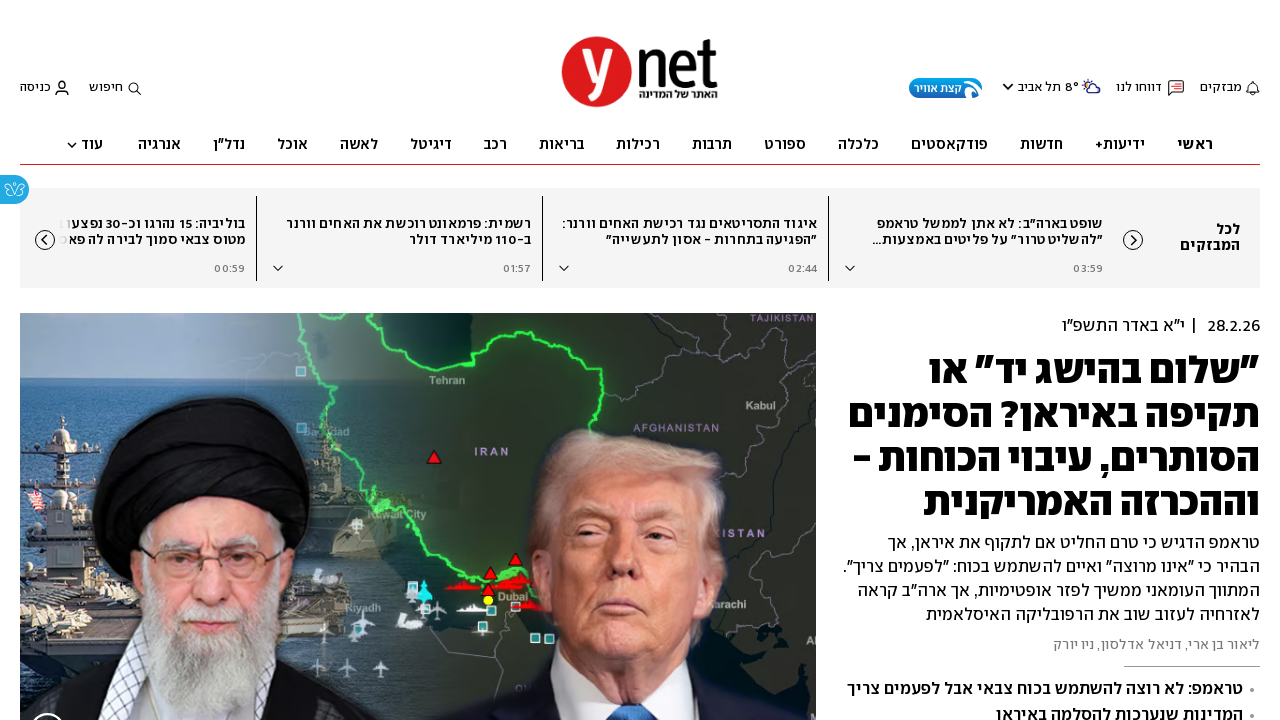

Ynet homepage DOM content loaded
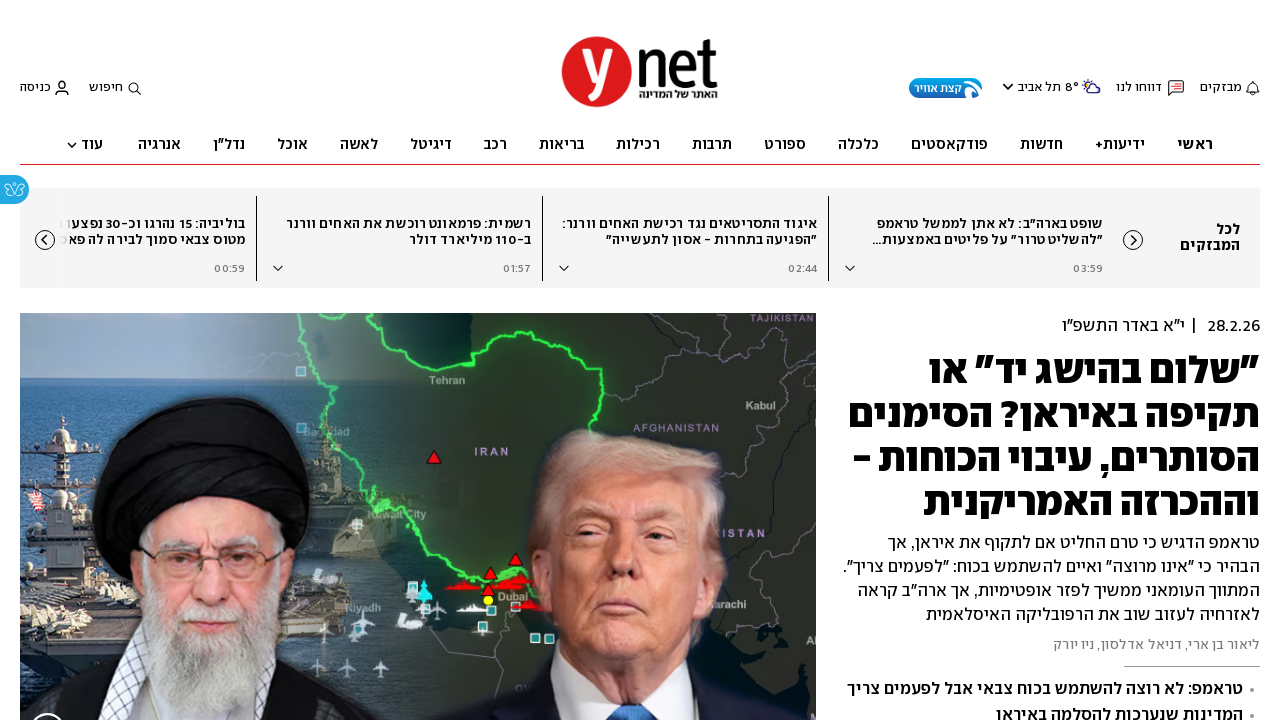

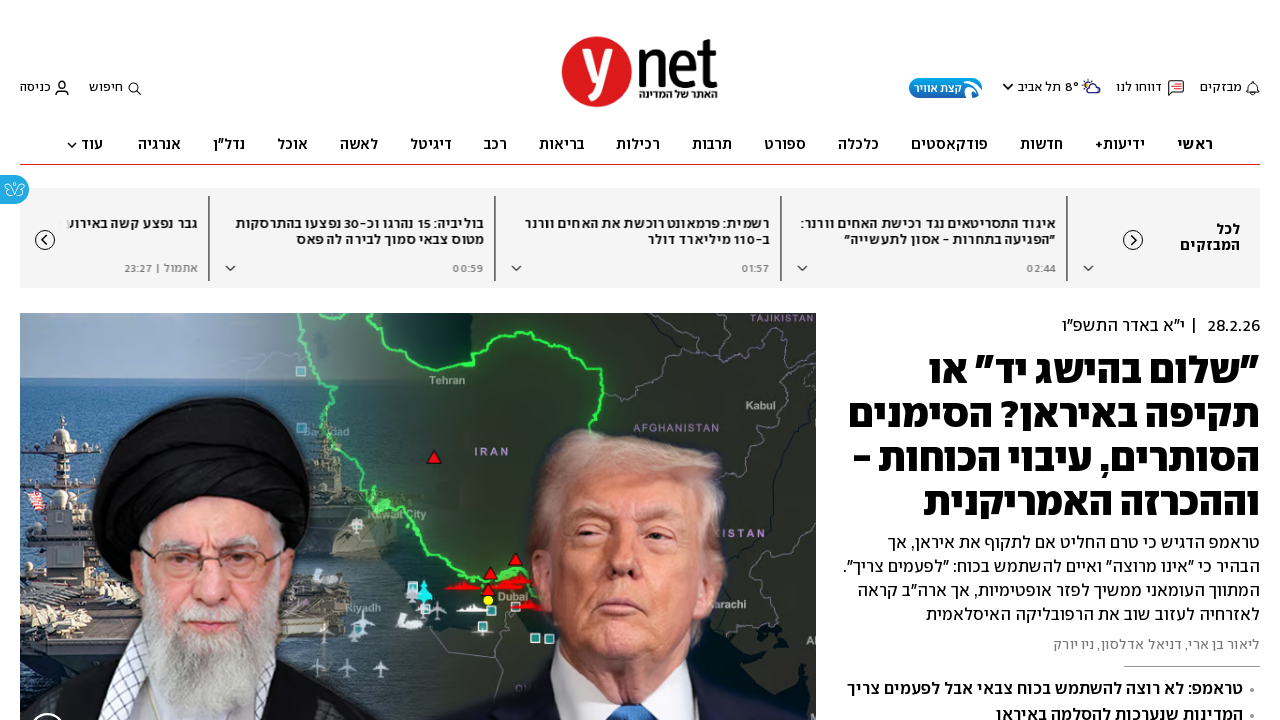